Tests that the cart count increases by 2 when 2 products are added

Starting URL: https://gabrielrowan.github.io/Finleys-Farm-Shop-FE/products.html

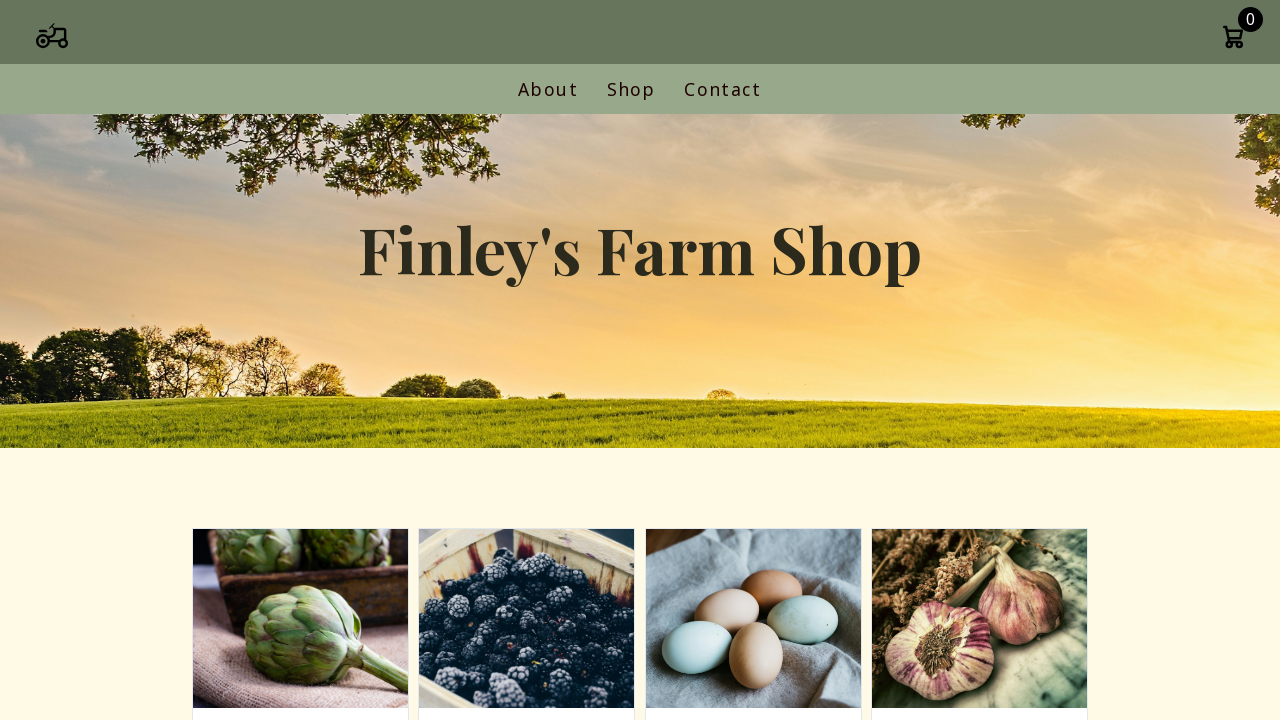

Retrieved initial cart count
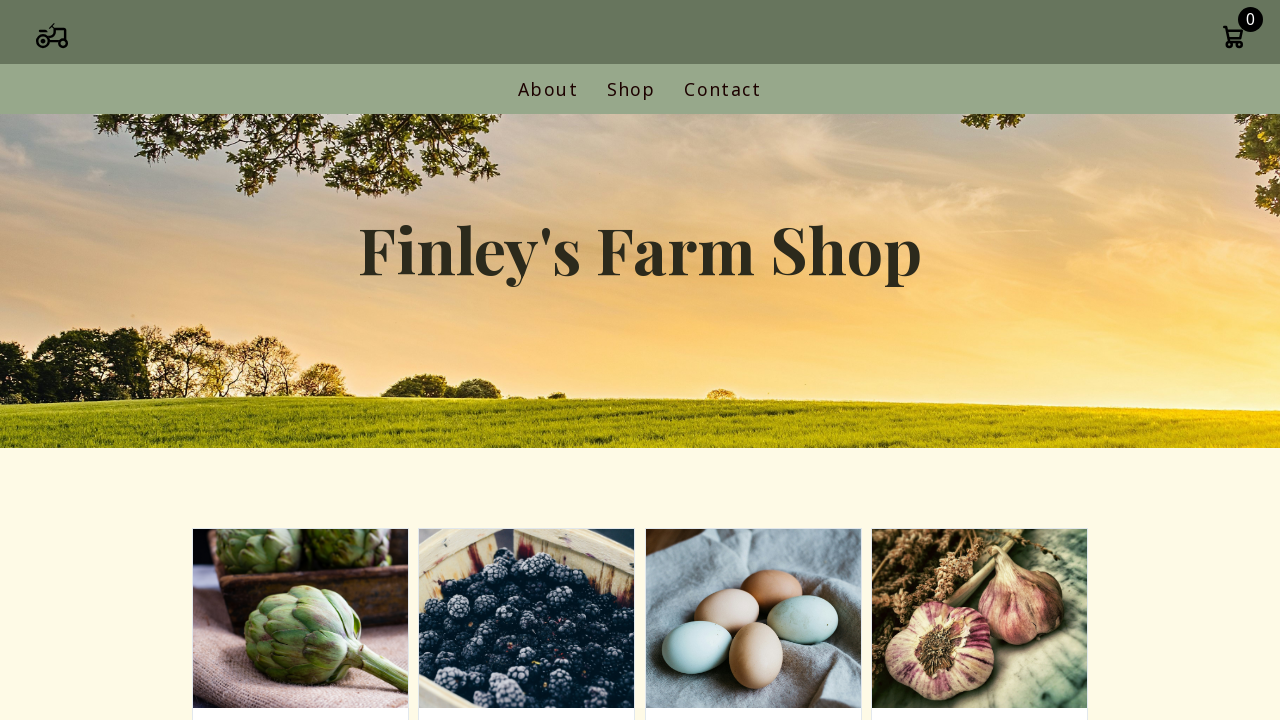

Located all add-to-cart buttons
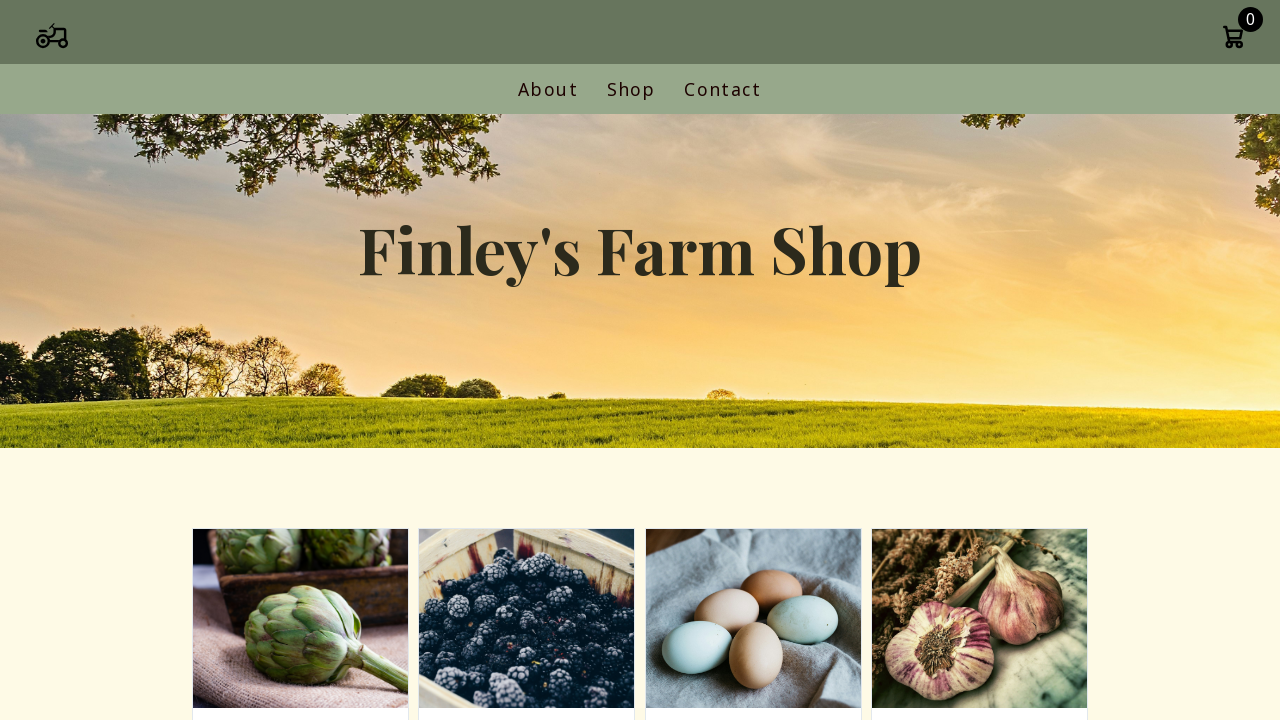

Clicked add-to-cart button for product 1 at (753, 515) on .add-to-cart >> nth=10
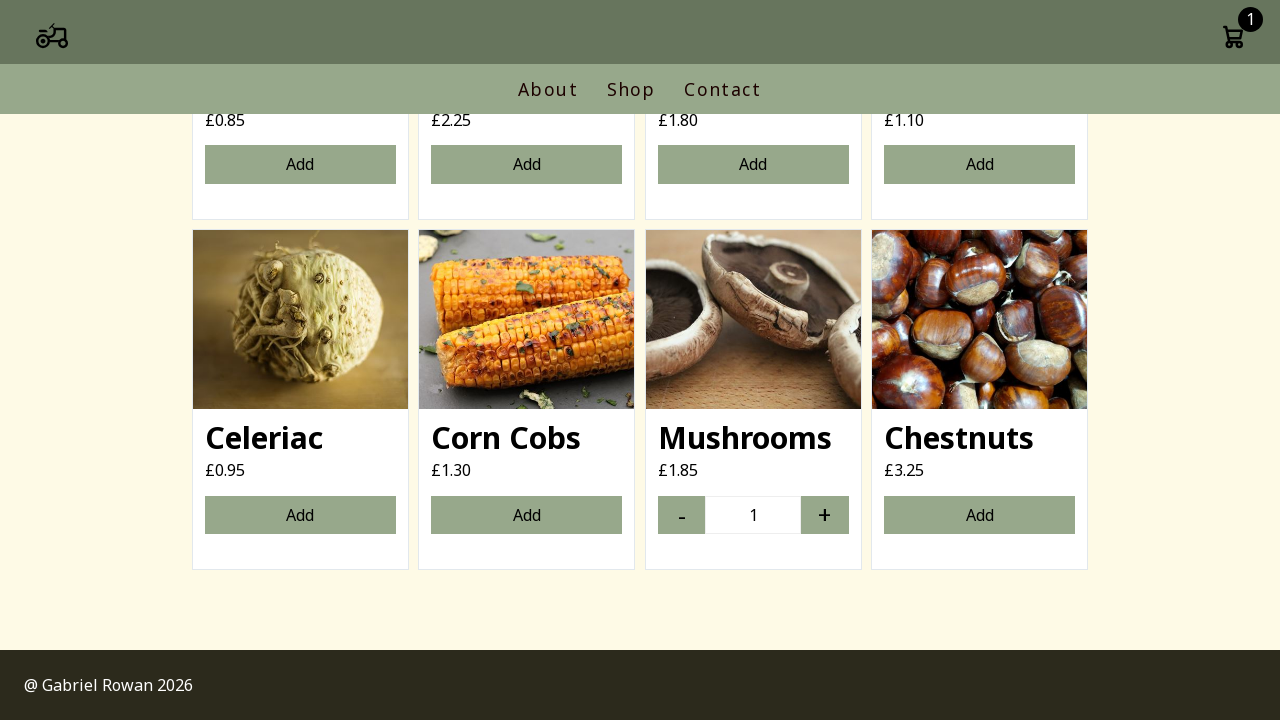

Clicked add-to-cart button for product 2 at (753, 164) on .add-to-cart >> nth=6
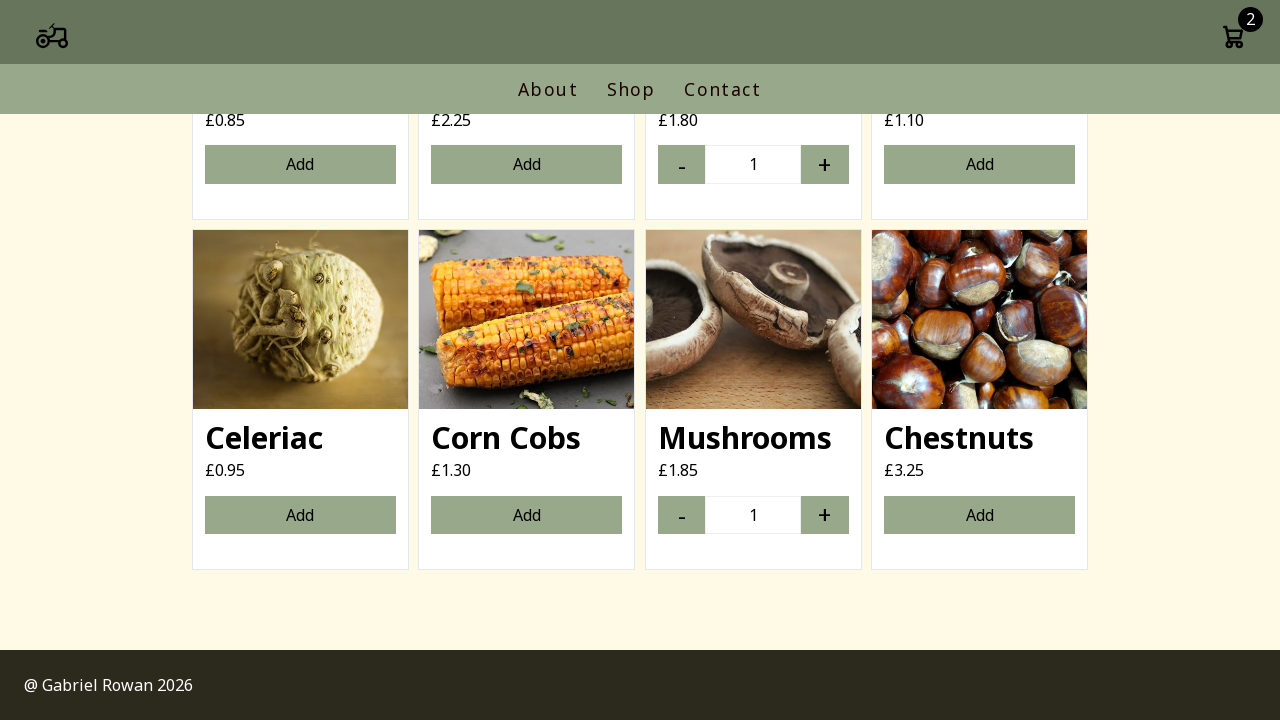

Retrieved cart count after adding 2 products
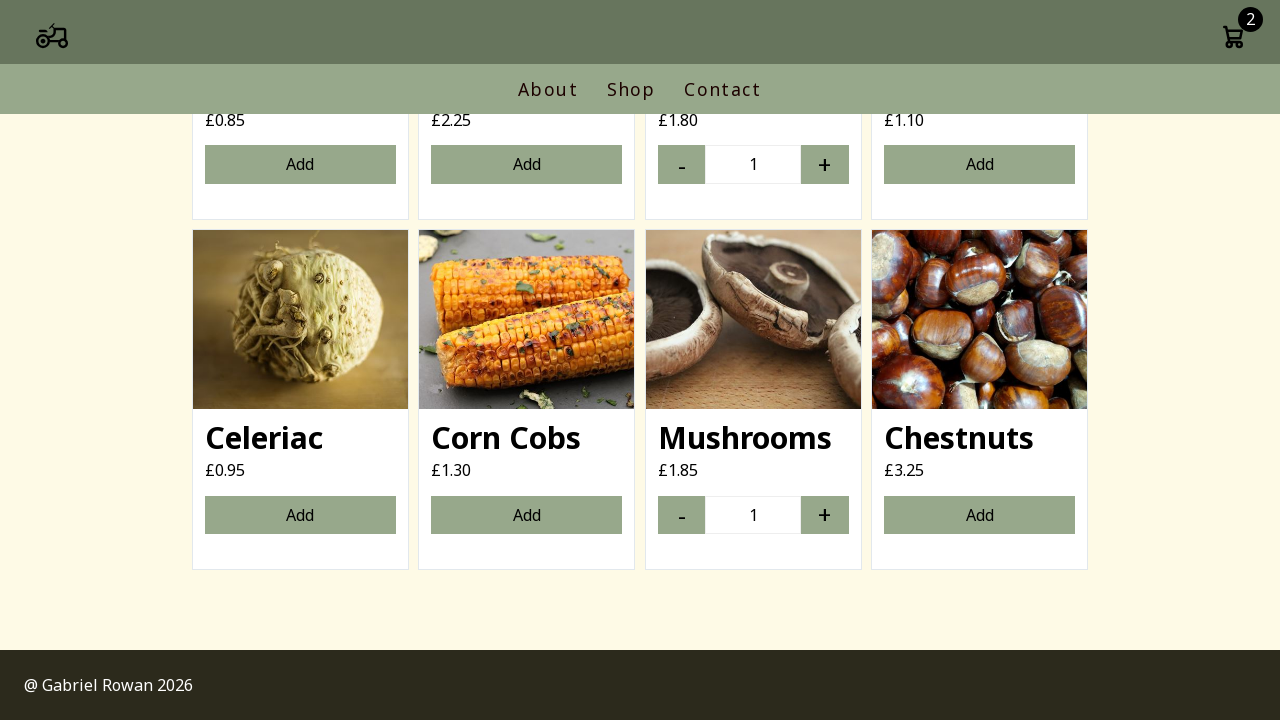

Assertion passed: cart count increased from 0 to 2
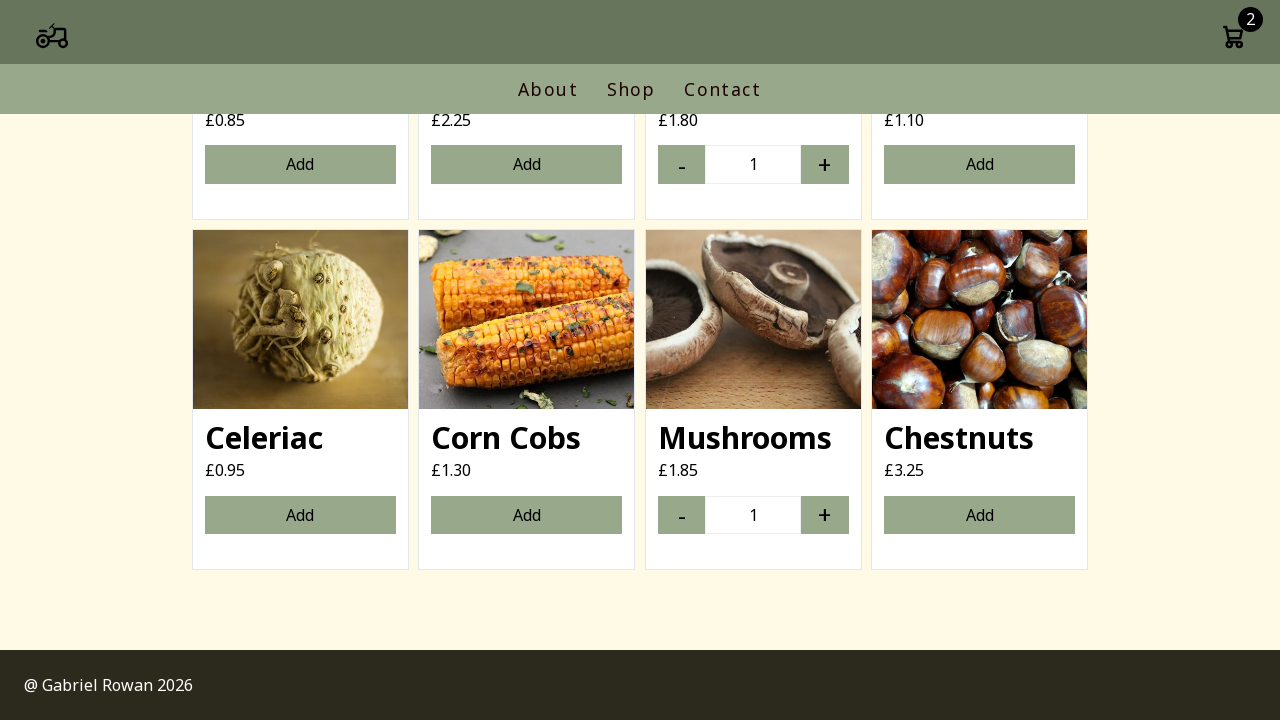

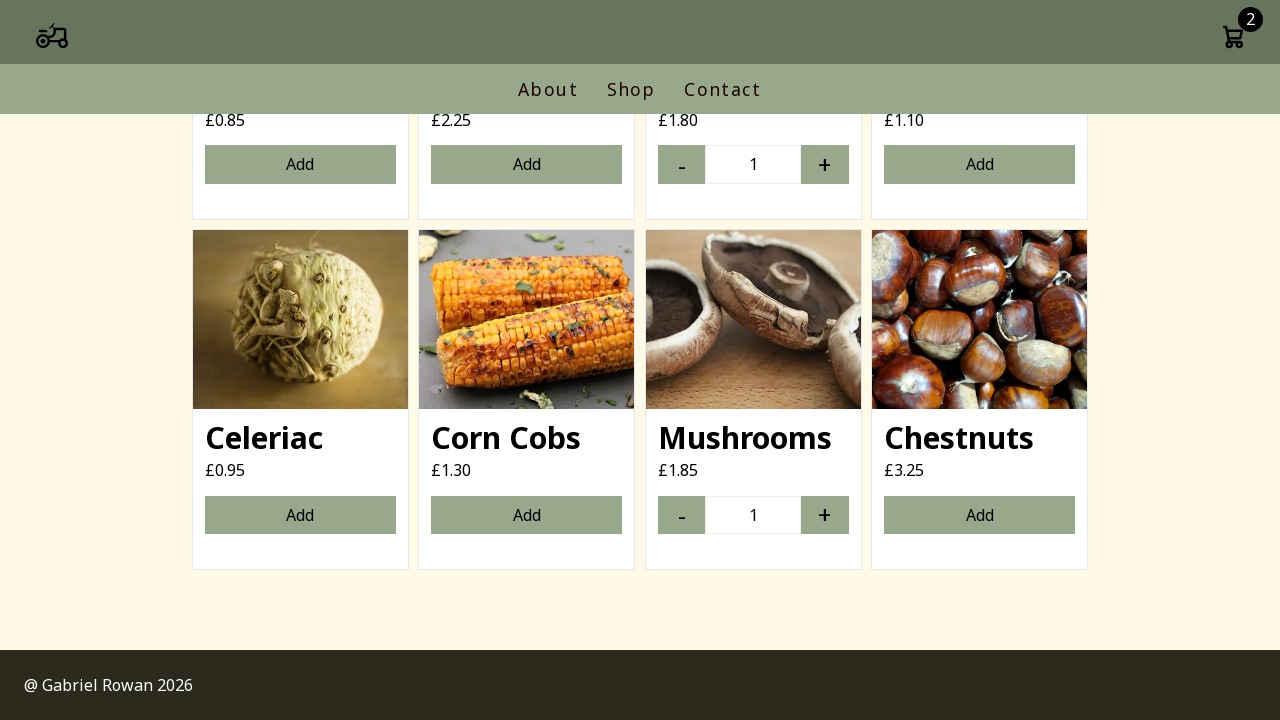